Tests the search functionality on an e-commerce practice site by searching for "ber" and verifying that exactly 3 products are returned in the results

Starting URL: https://rahulshettyacademy.com/seleniumPractise/#/

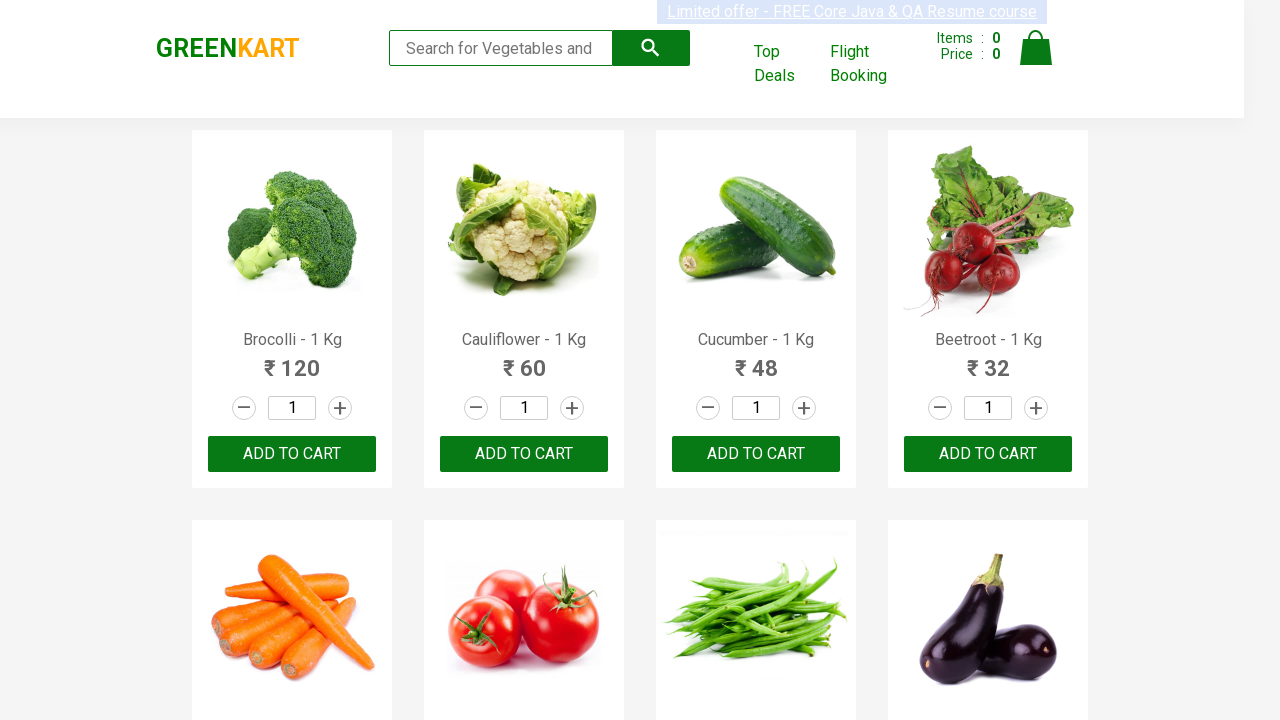

Filled search box with 'ber' on .search-keyword
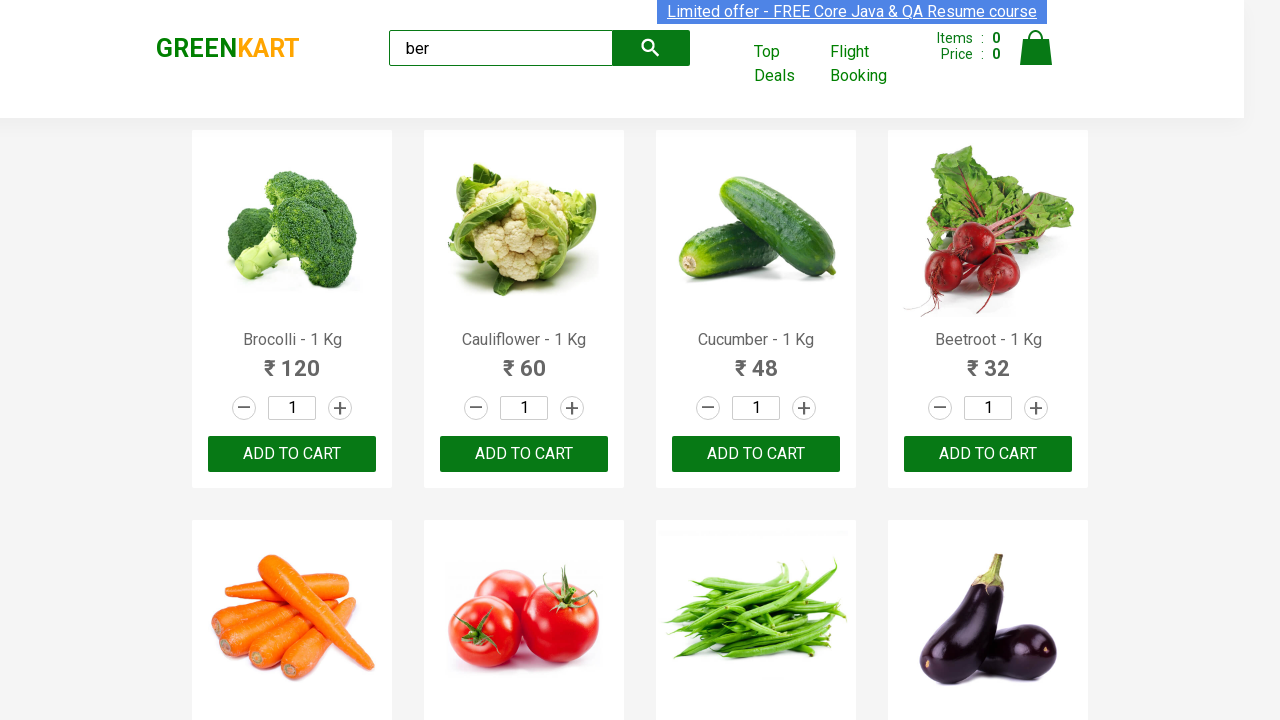

Waited 2 seconds for search results to load
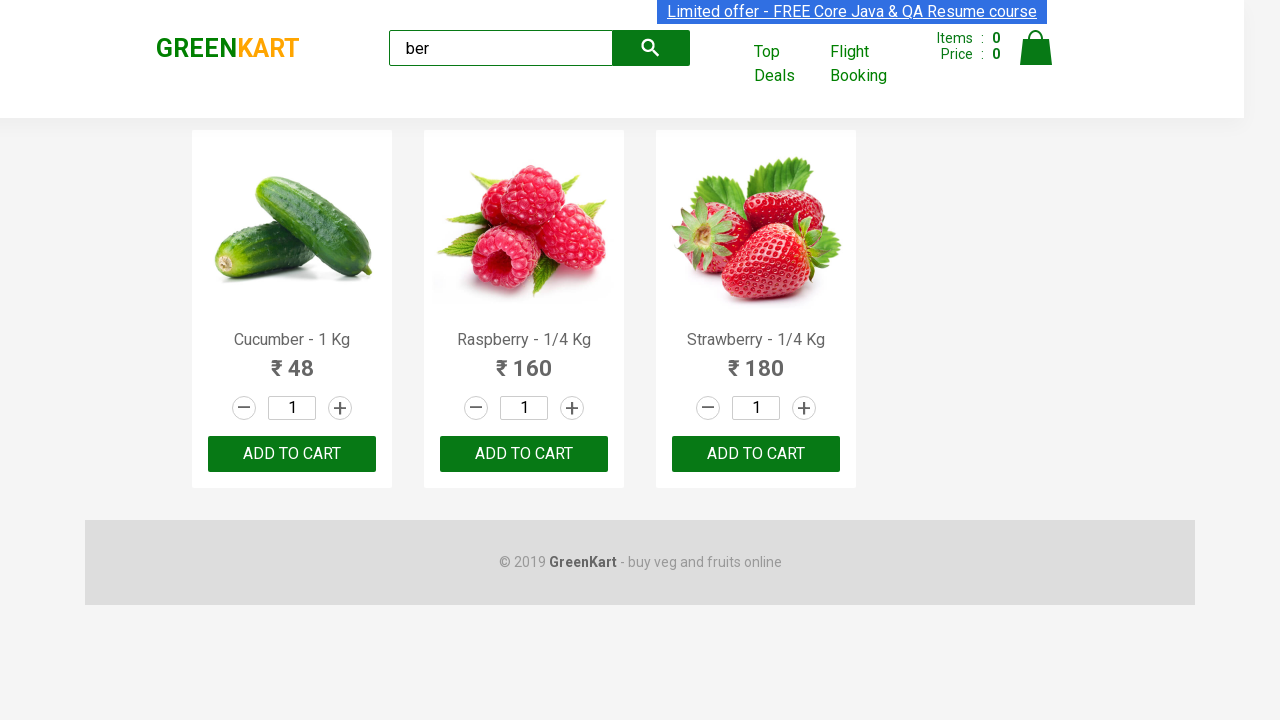

Located all product result elements
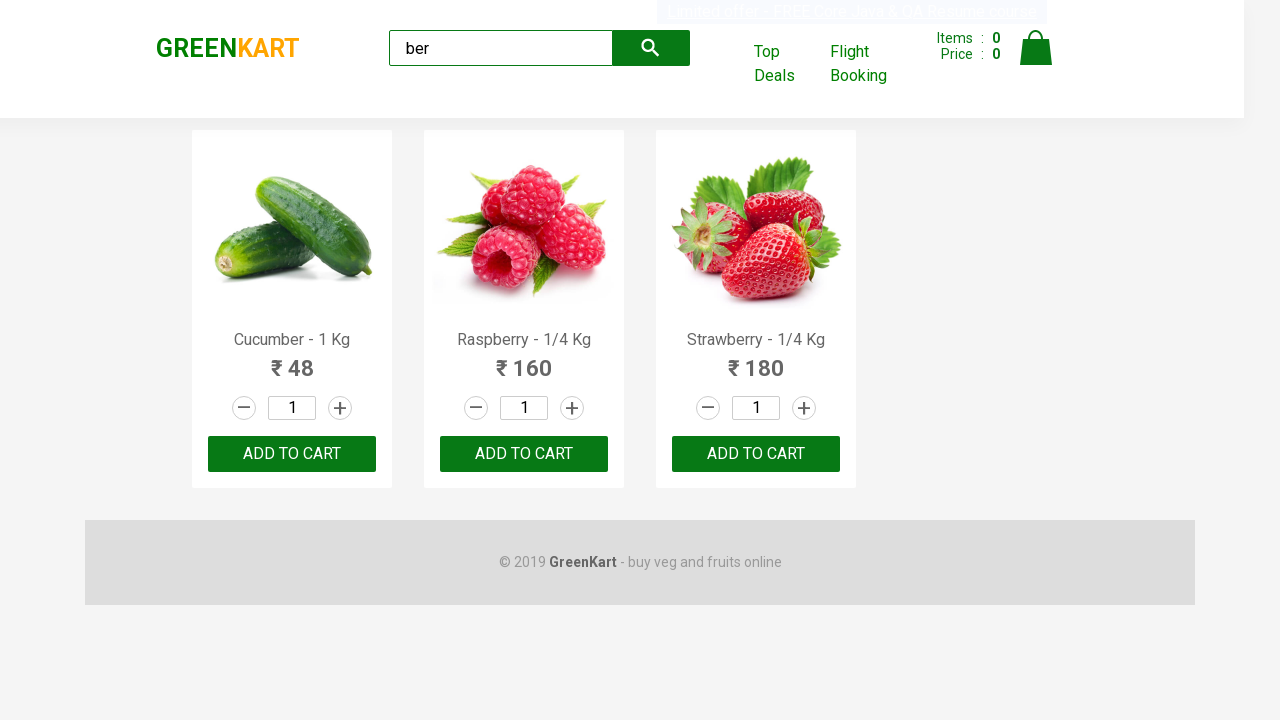

Verified that exactly 3 products are displayed in search results
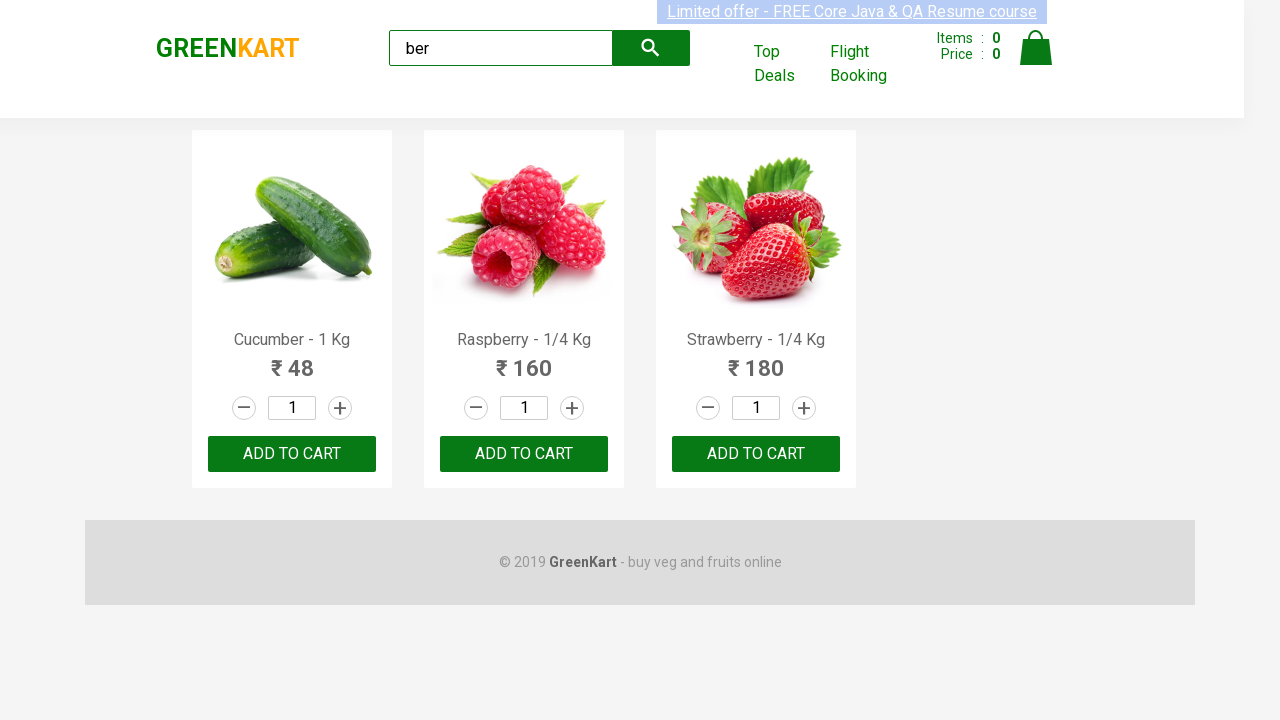

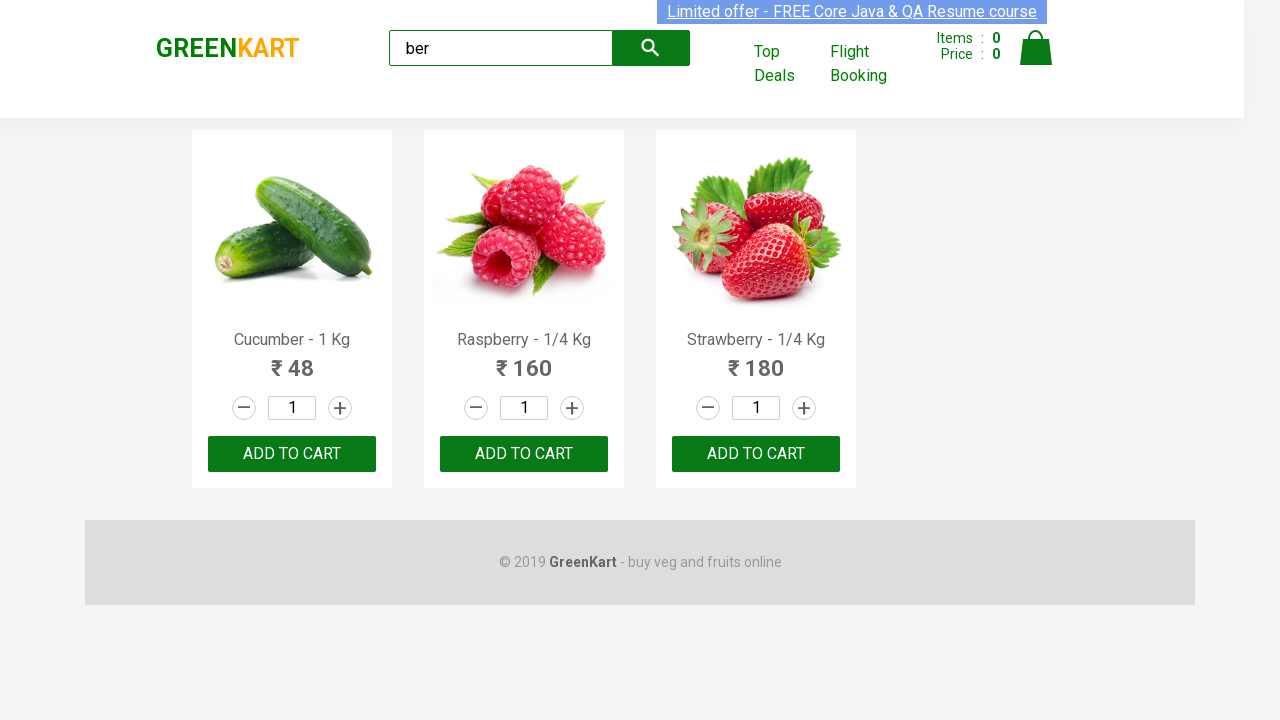